Switches the page language to English by clicking the language link and verifies the page title changes

Starting URL: https://medindex.ru/

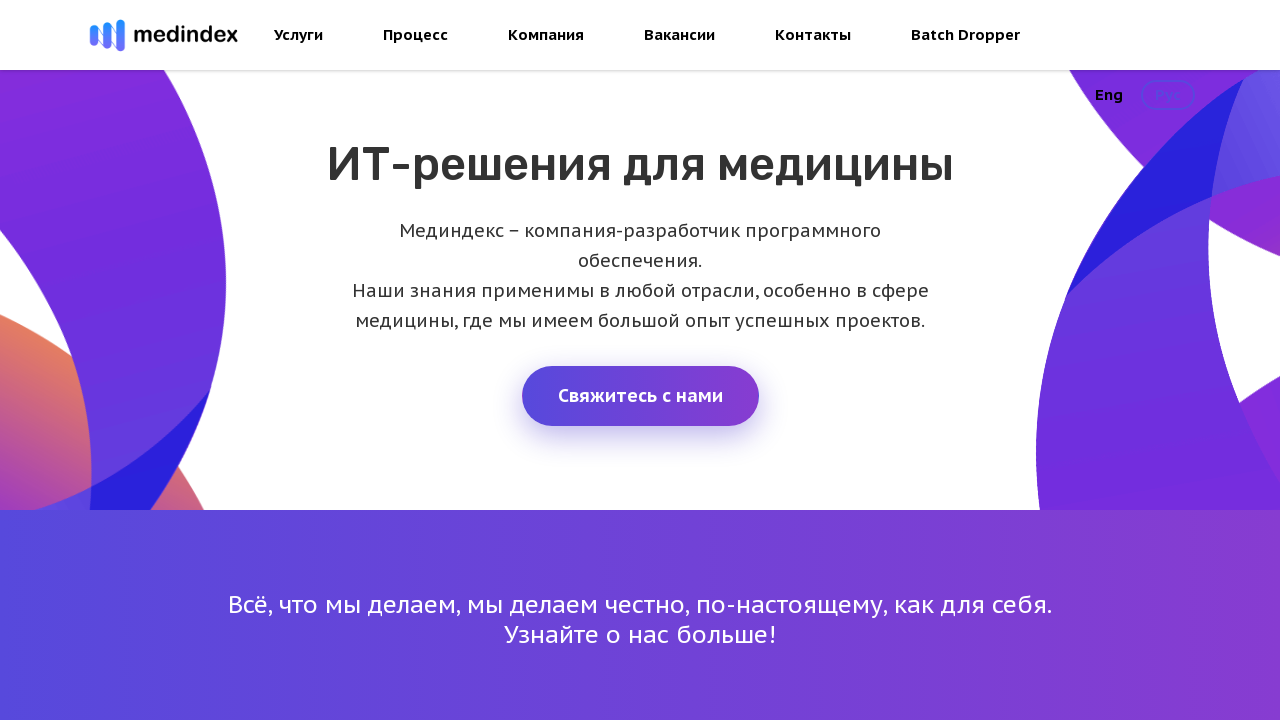

Clicked the English language link at (1109, 95) on a:has-text('Eng')
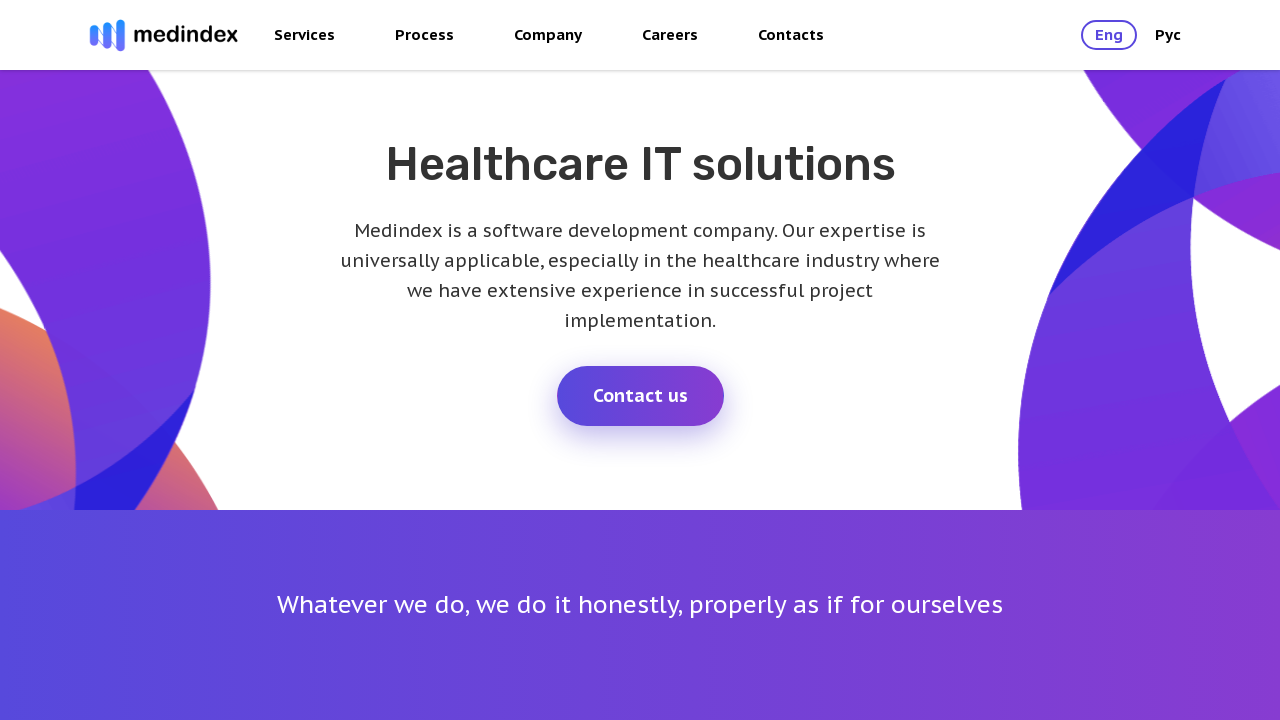

Waited for page to update after language switch
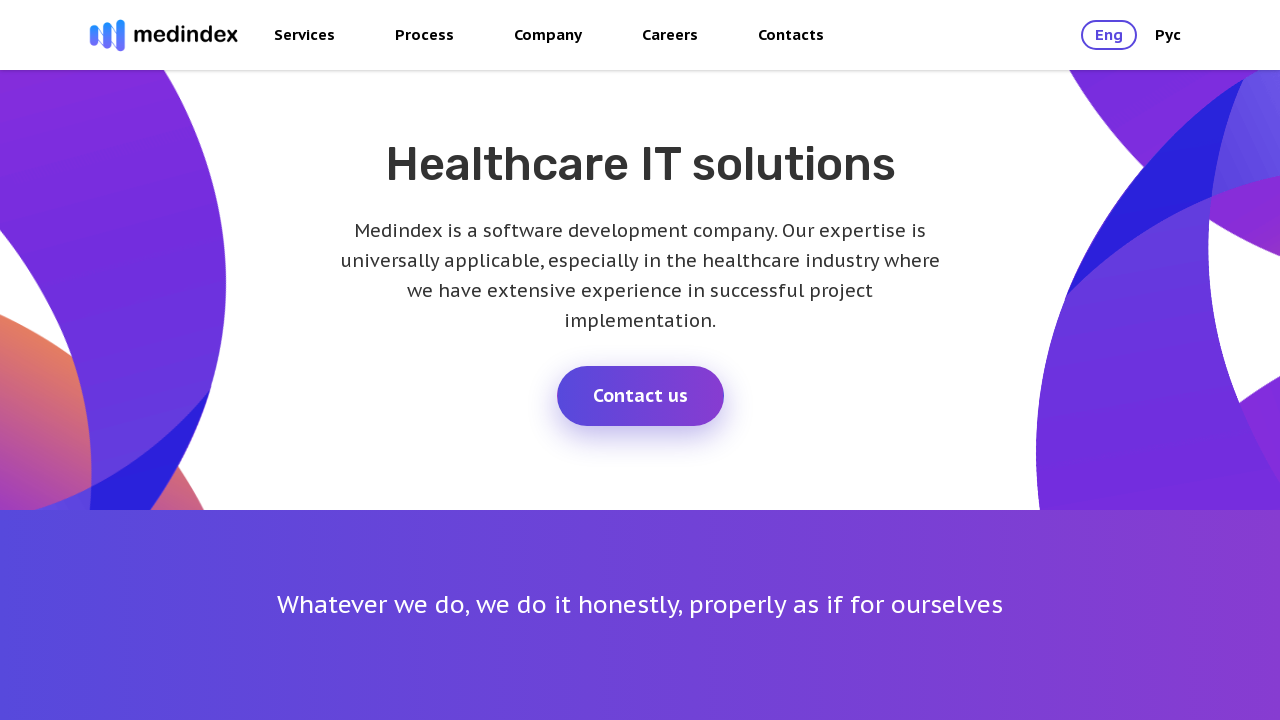

Verified page title changed to 'Medindex: Healthcare IT solutions'
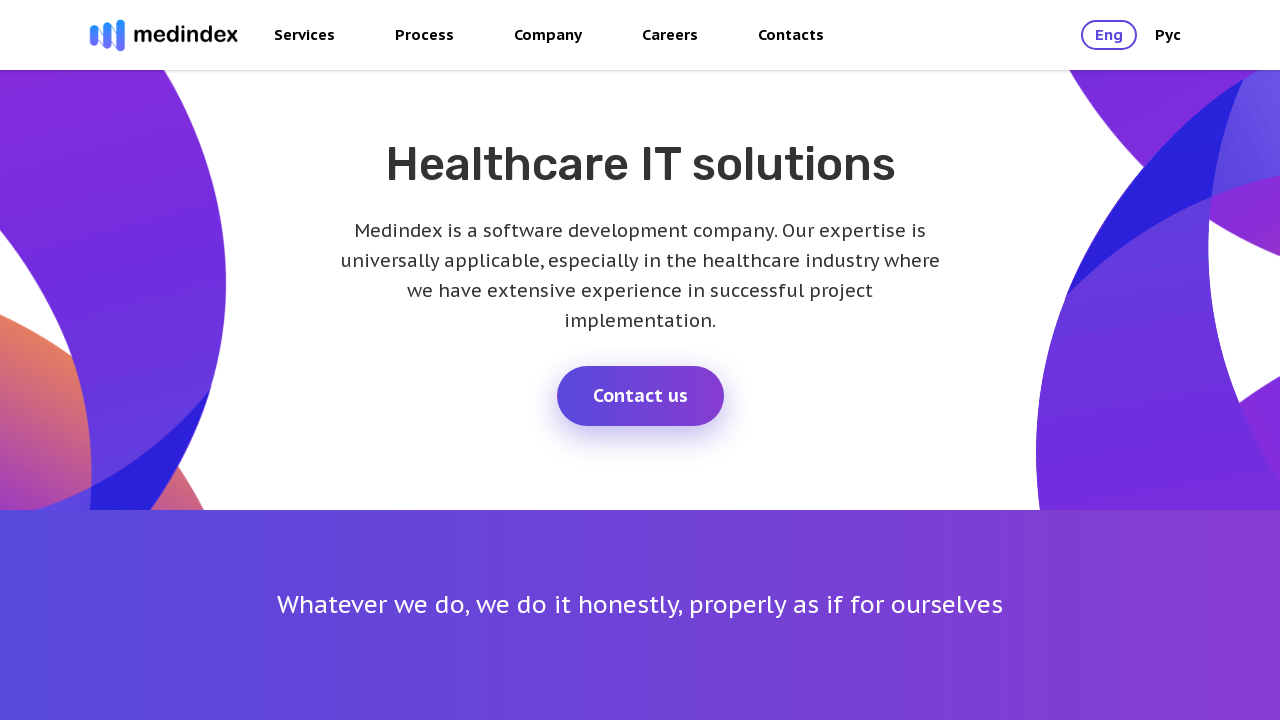

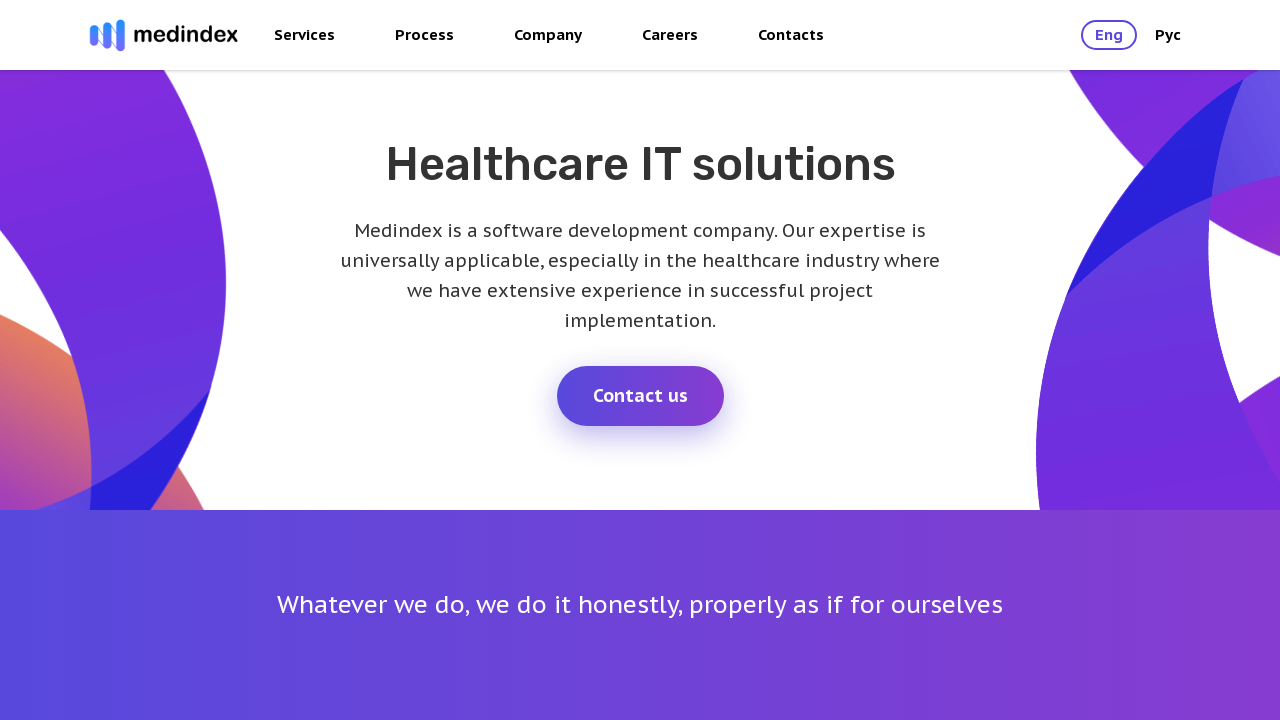